Tests different click interactions (double click, right click, and regular click) on buttons using Playwright actions

Starting URL: https://demoqa.com/buttons

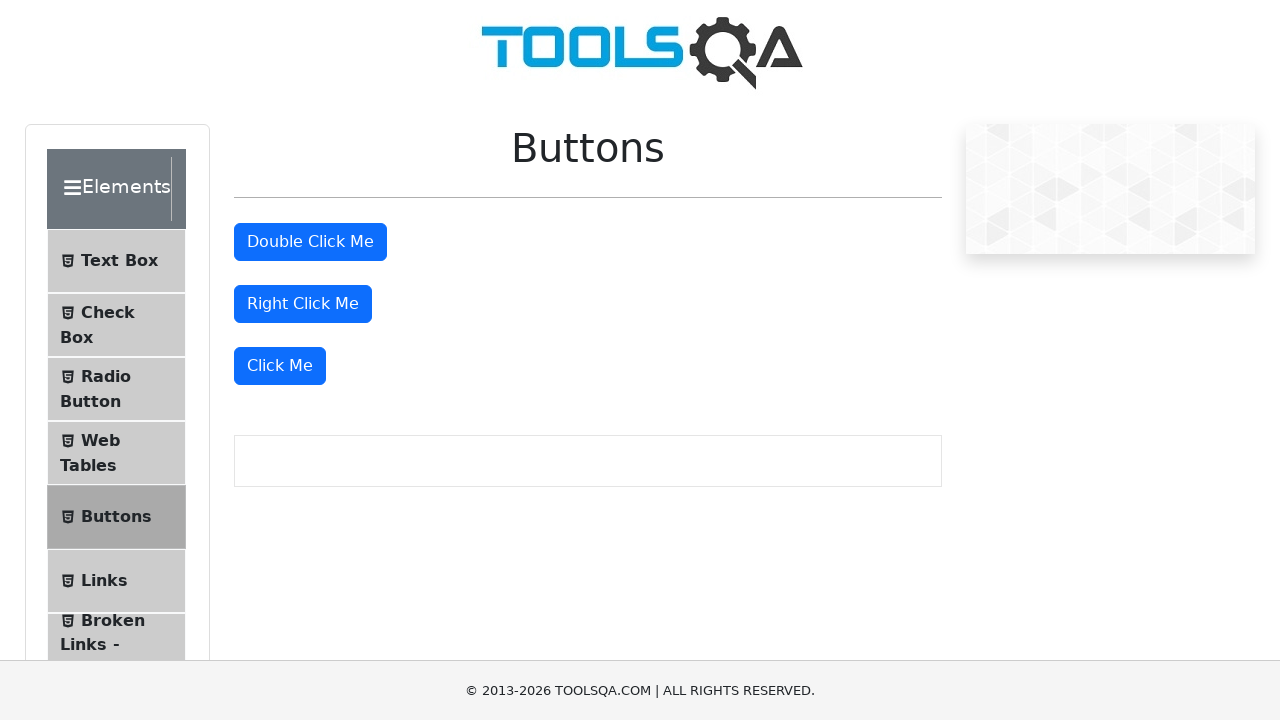

Double clicked the 'Double Click Me' button at (310, 242) on #doubleClickBtn
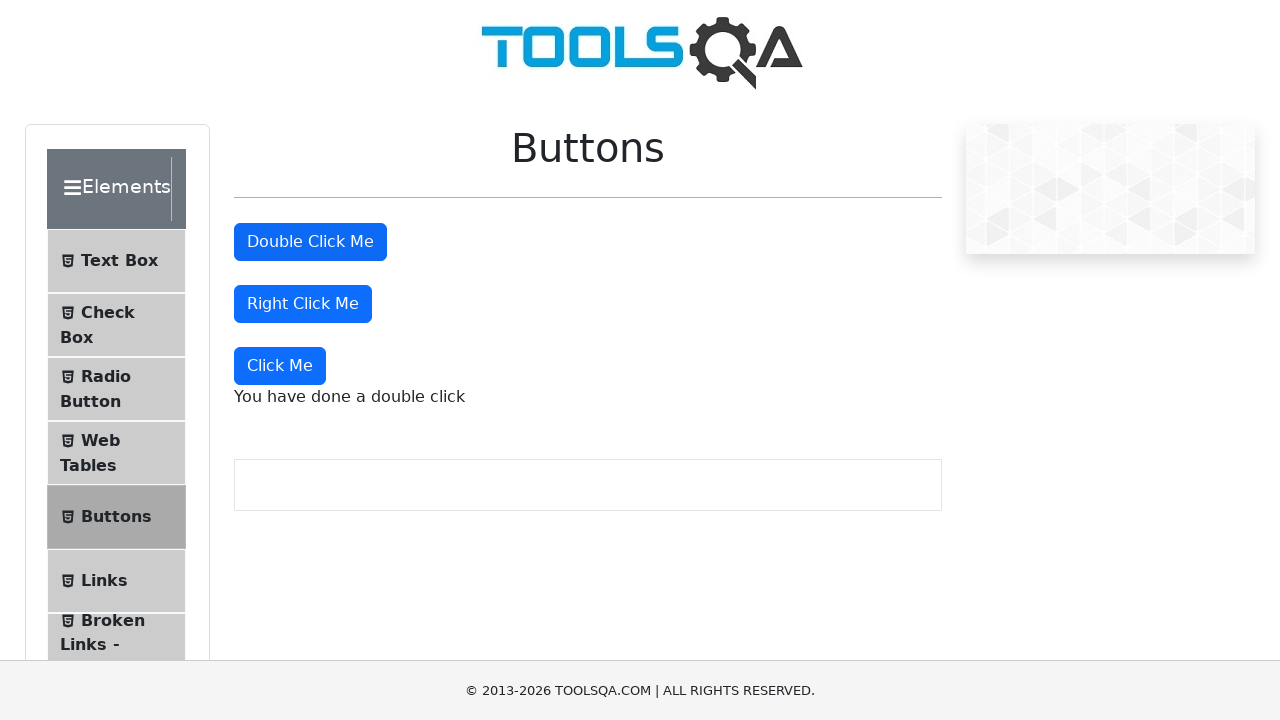

Right clicked the 'Right Click Me' button at (303, 304) on #rightClickBtn
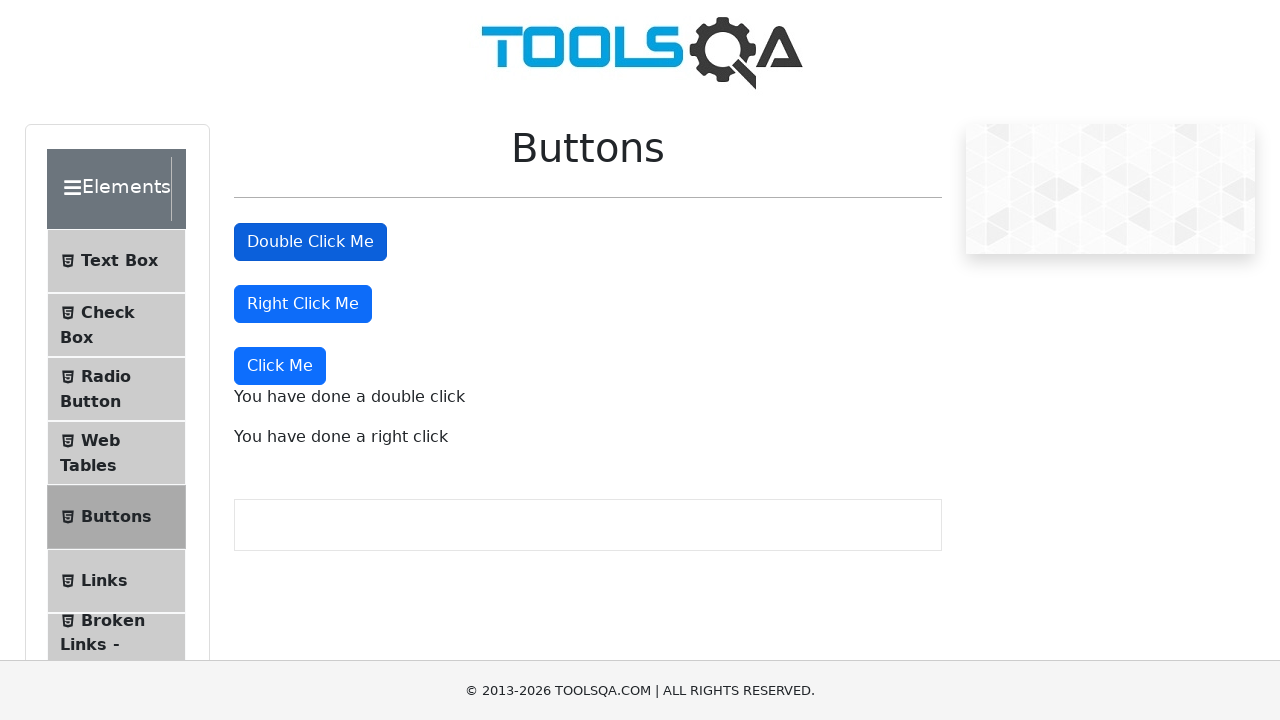

Clicked the 'Click Me' button at (280, 366) on xpath=//button[text()='Click Me']
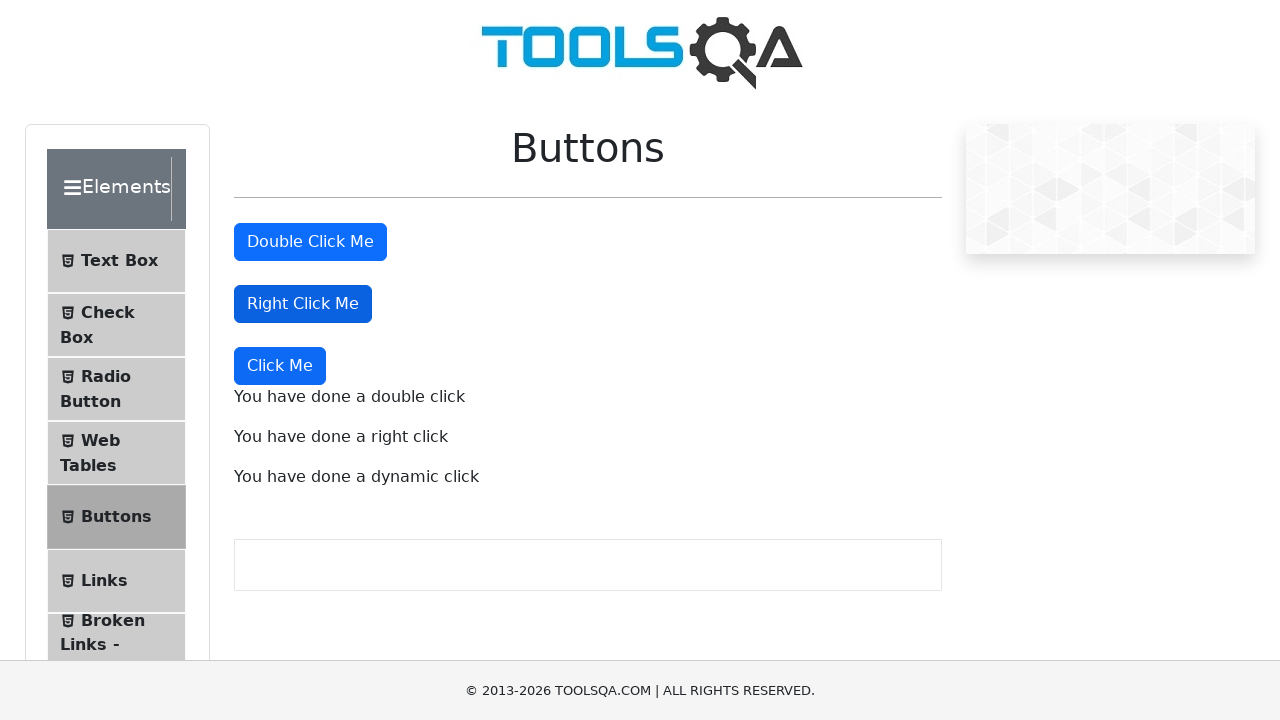

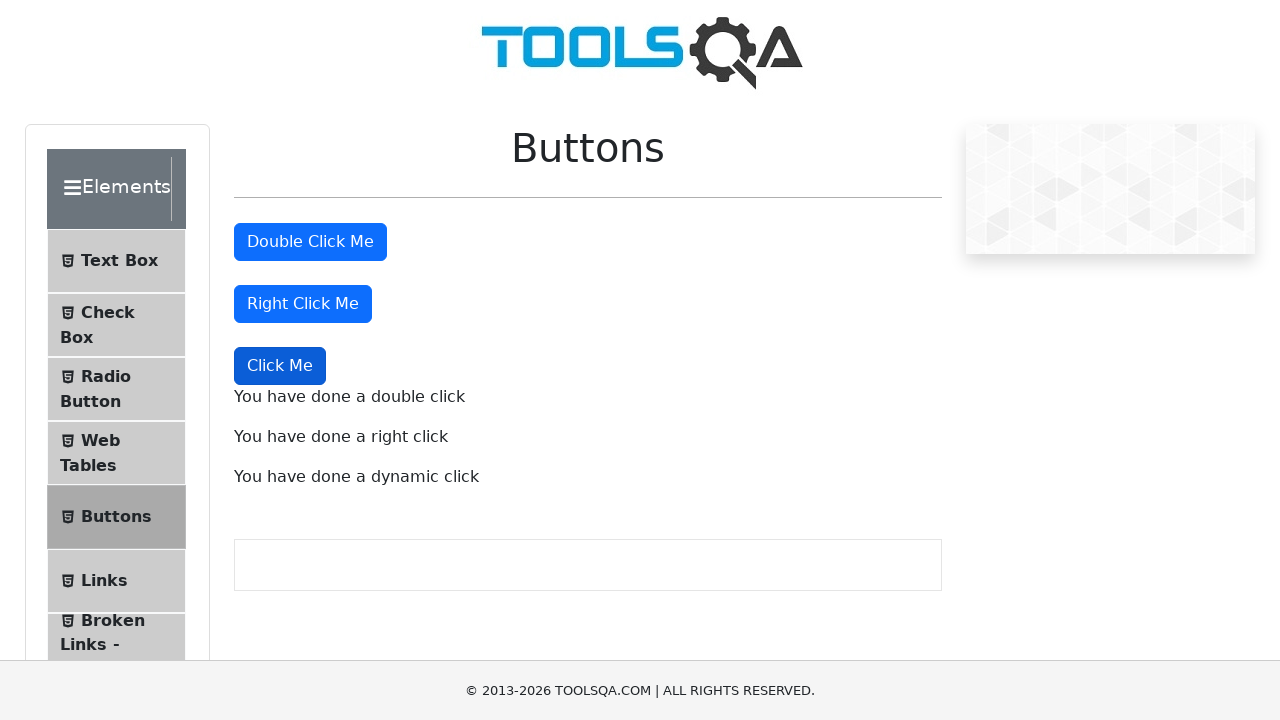